Navigates to a training support website, clicks the About link, and verifies page navigation

Starting URL: https://v1.training-support.net

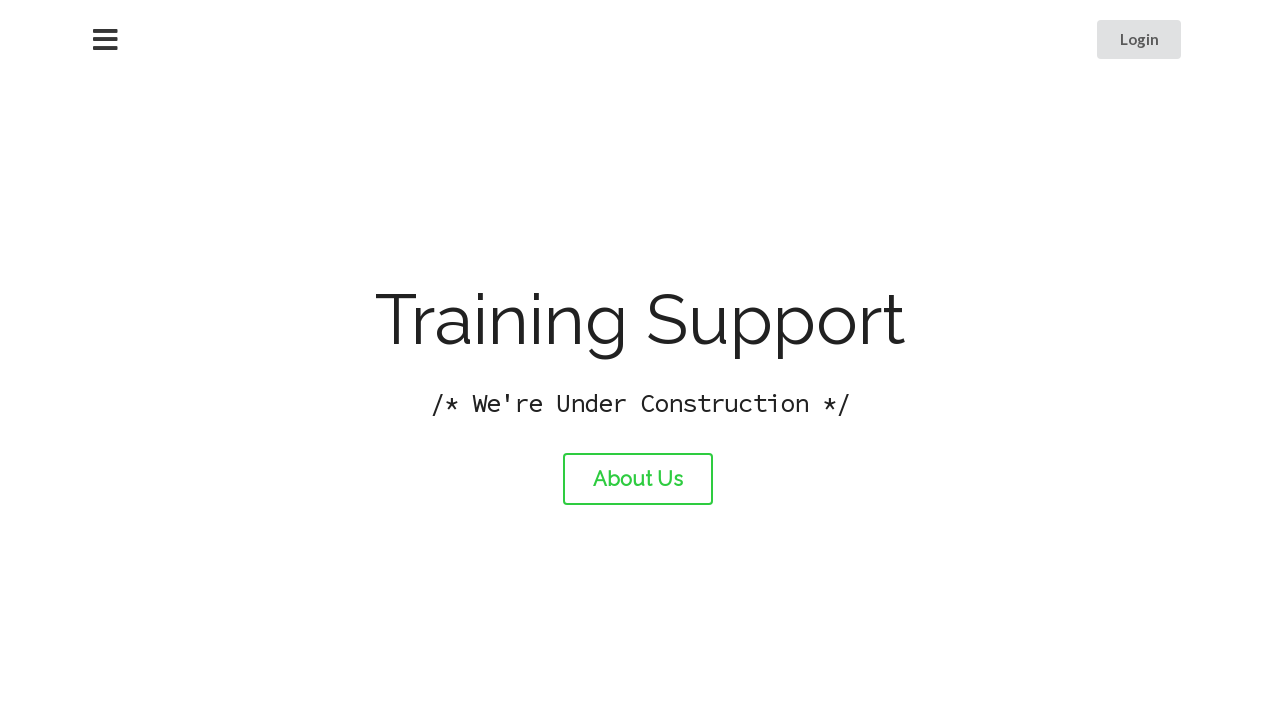

Navigated to training support website
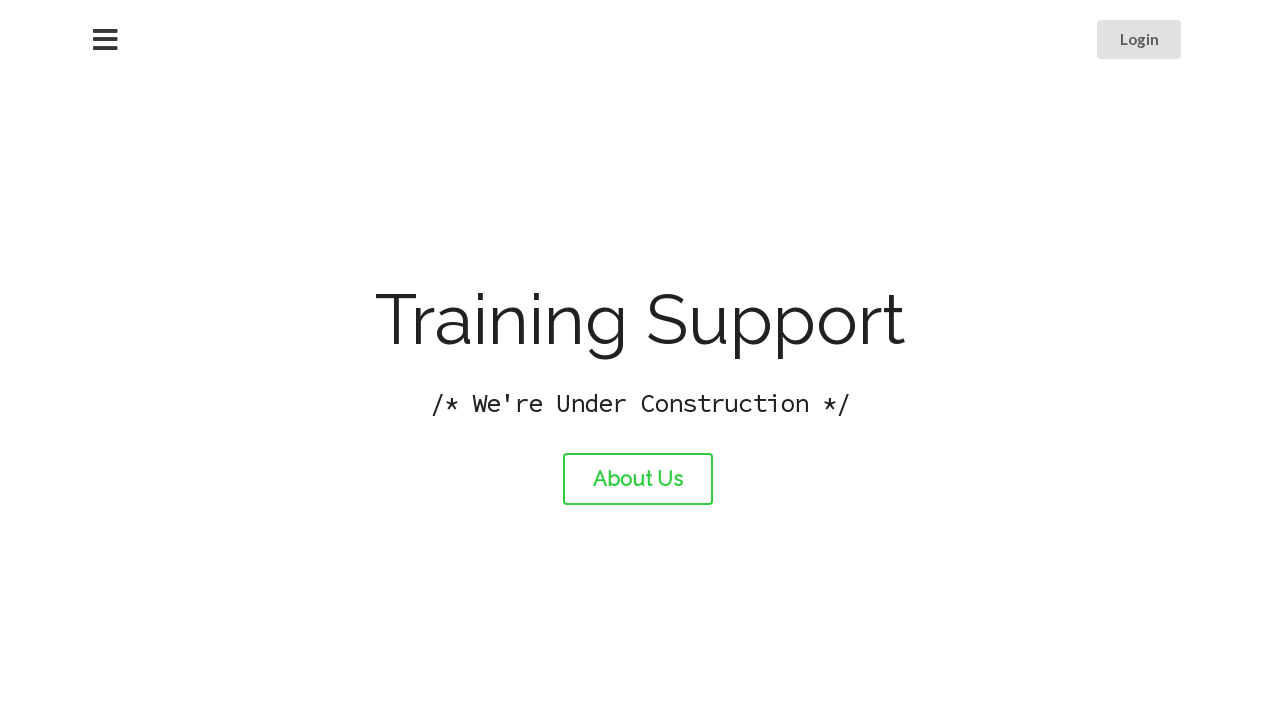

Clicked the About link at (638, 479) on #about-link
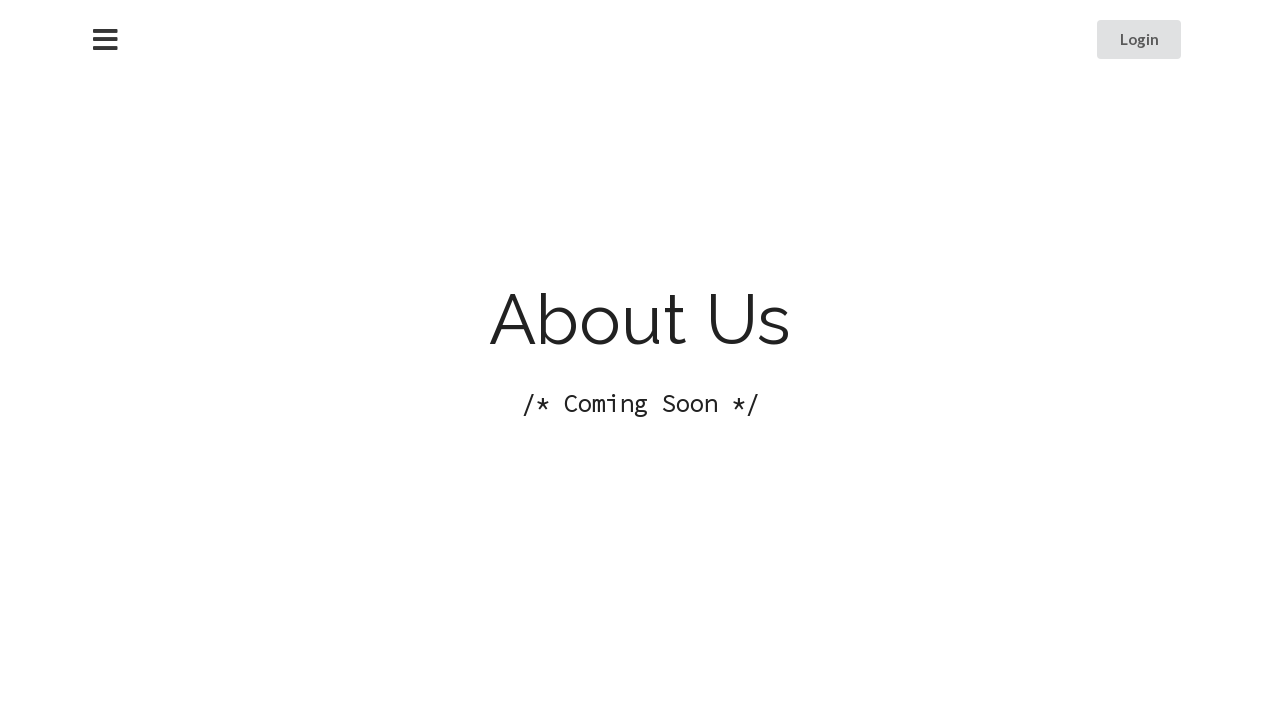

Page navigation completed and network idle
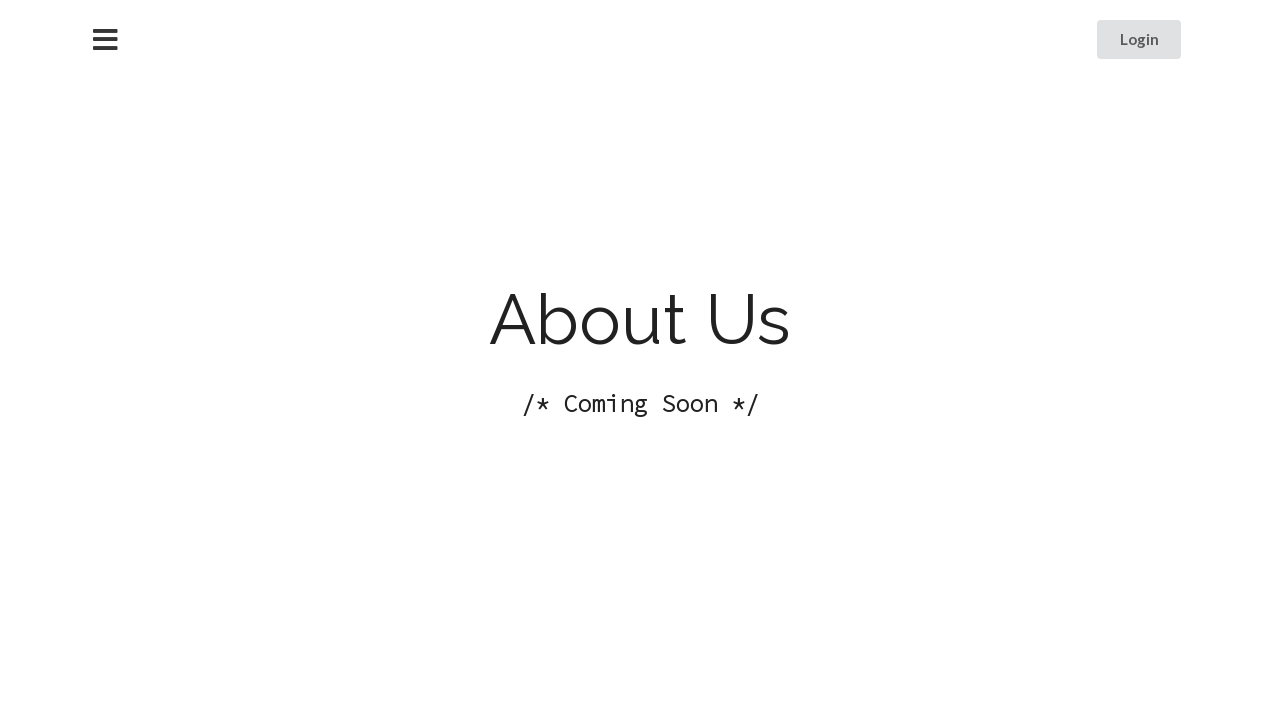

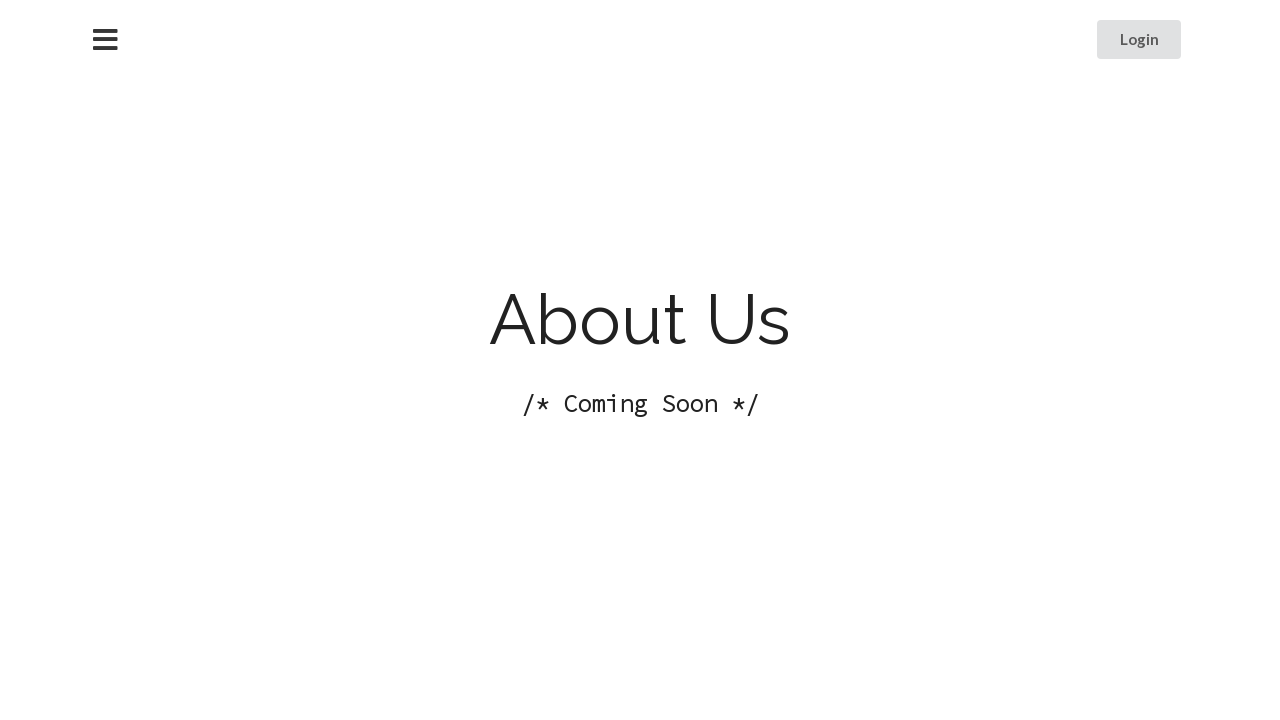